Tests waitForEnabled functionality by clicking a button and waiting for an input to become enabled, then filling it

Starting URL: https://the-internet.herokuapp.com/dynamic_controls

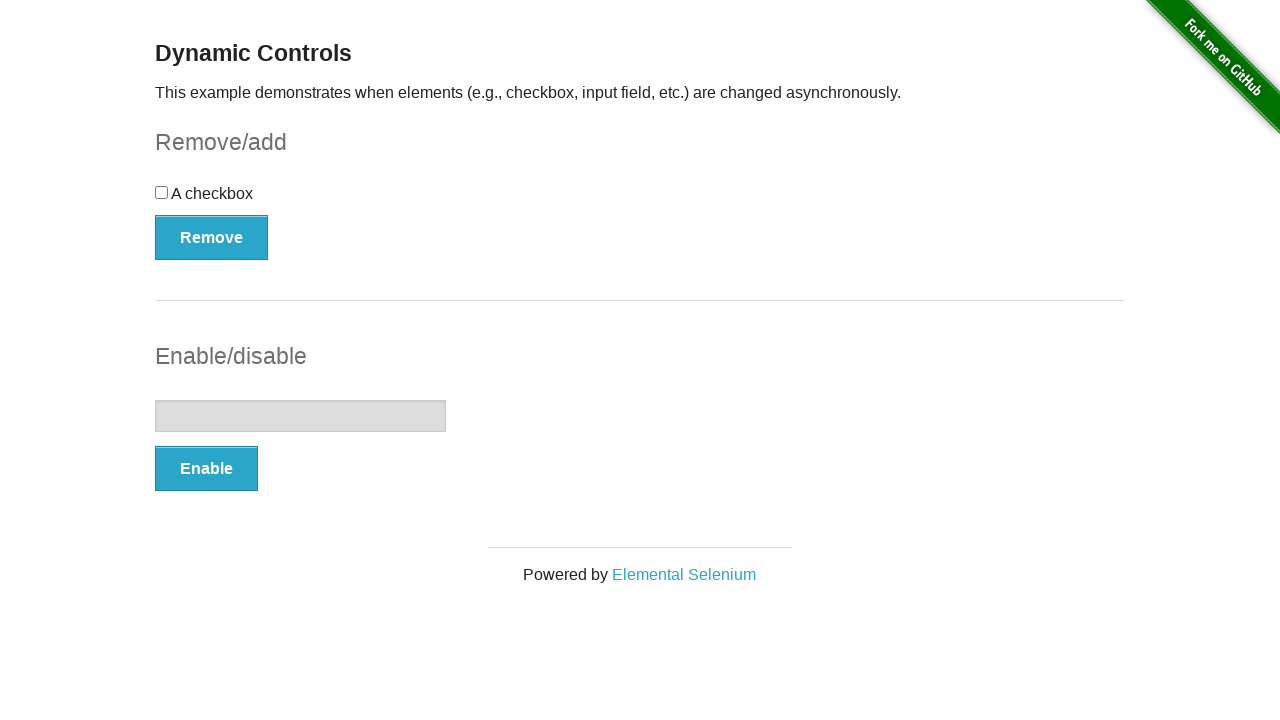

Clicked the enable button at (206, 469) on #input-example button
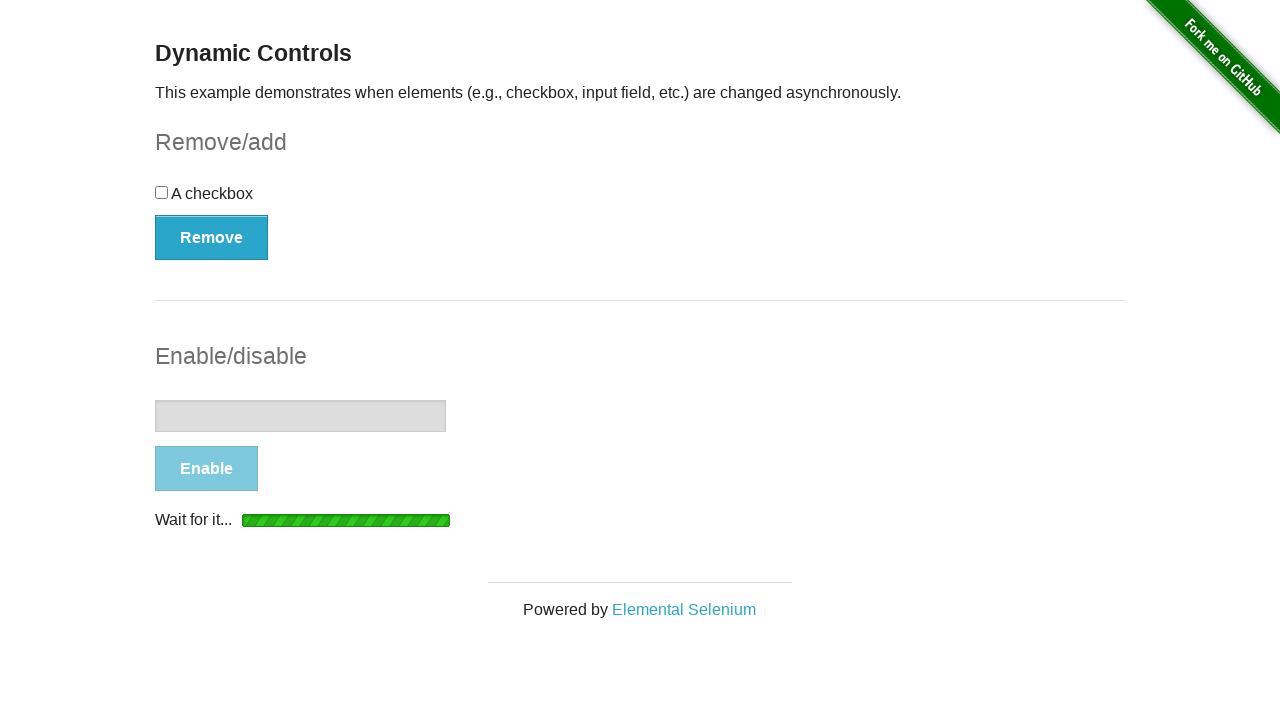

Input field became enabled
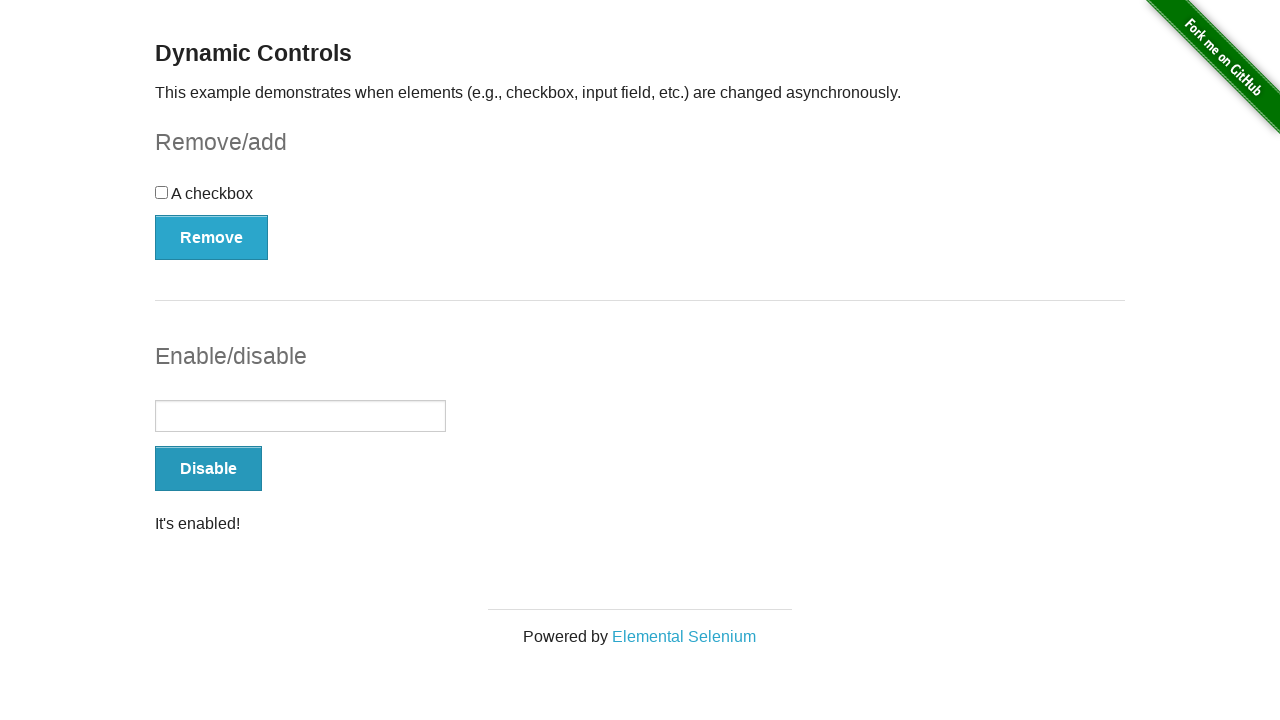

Filled input field with 'test' on #input-example input
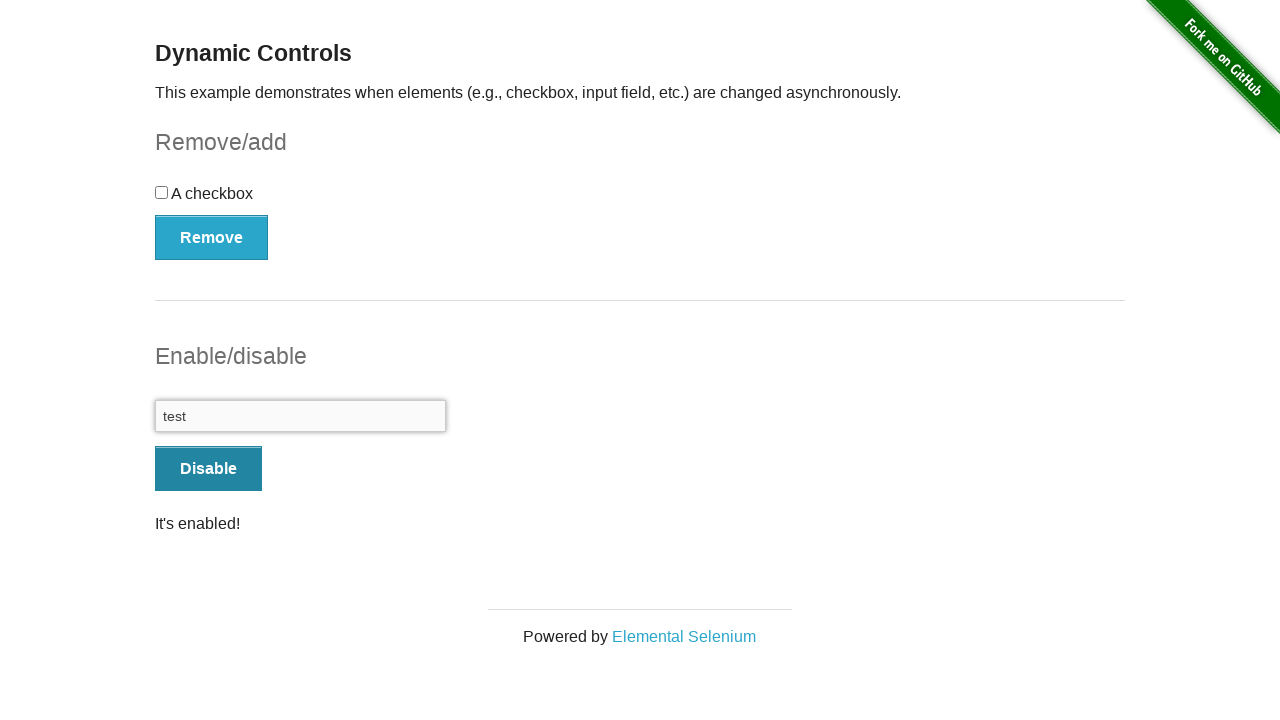

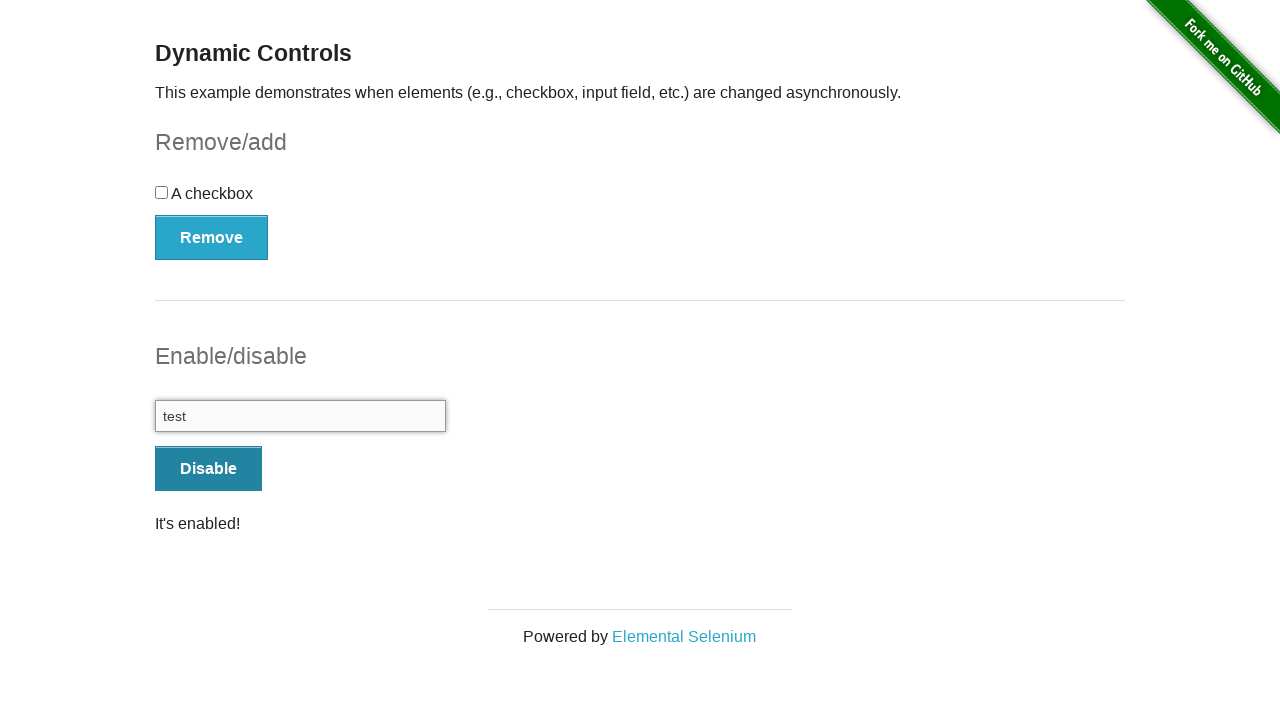